Tests that registration fails when first name field is left empty

Starting URL: https://www.sharelane.com/cgi-bin/register.py

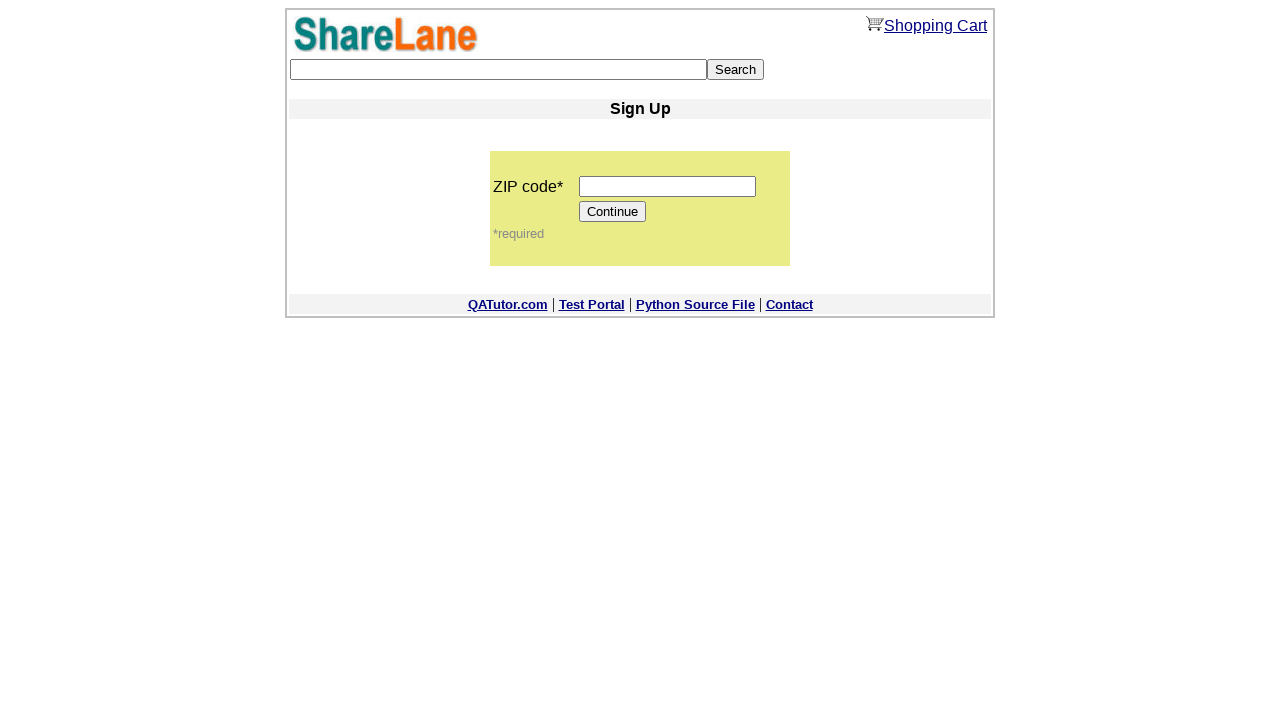

Filled zip code field with '12345' on input[name='zip_code']
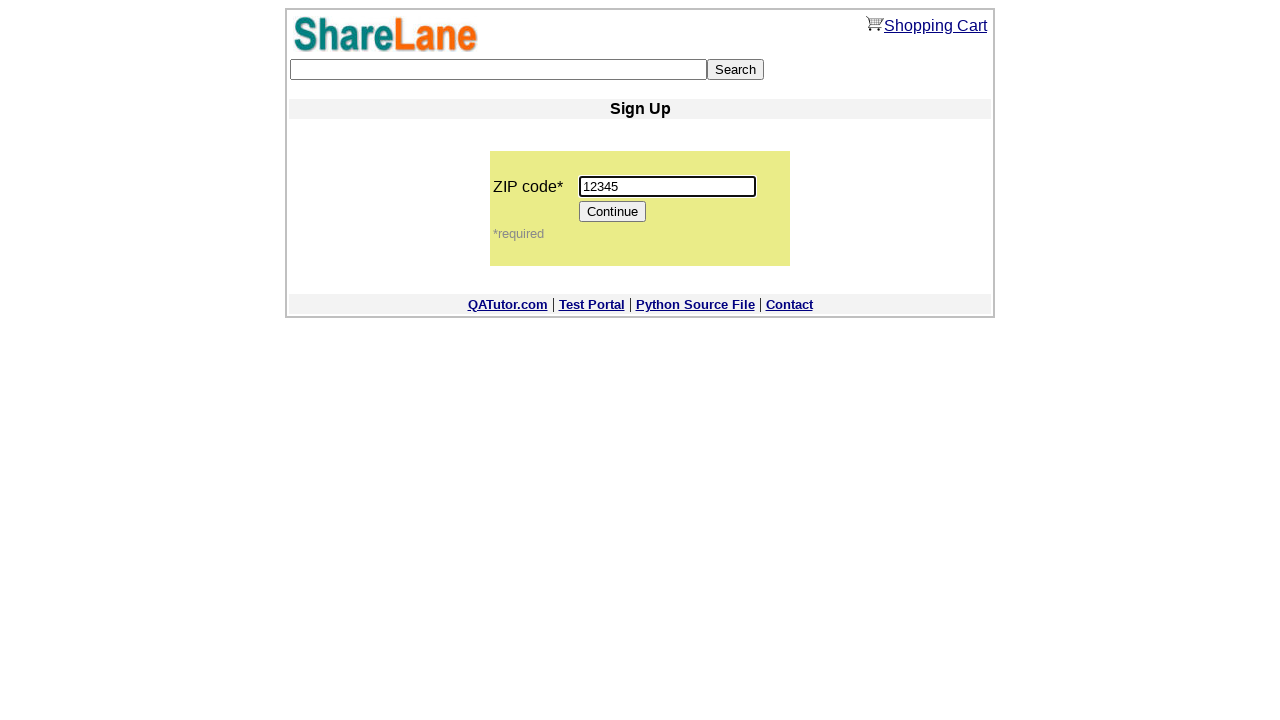

Clicked Continue button to proceed to registration form at (613, 212) on input[value='Continue']
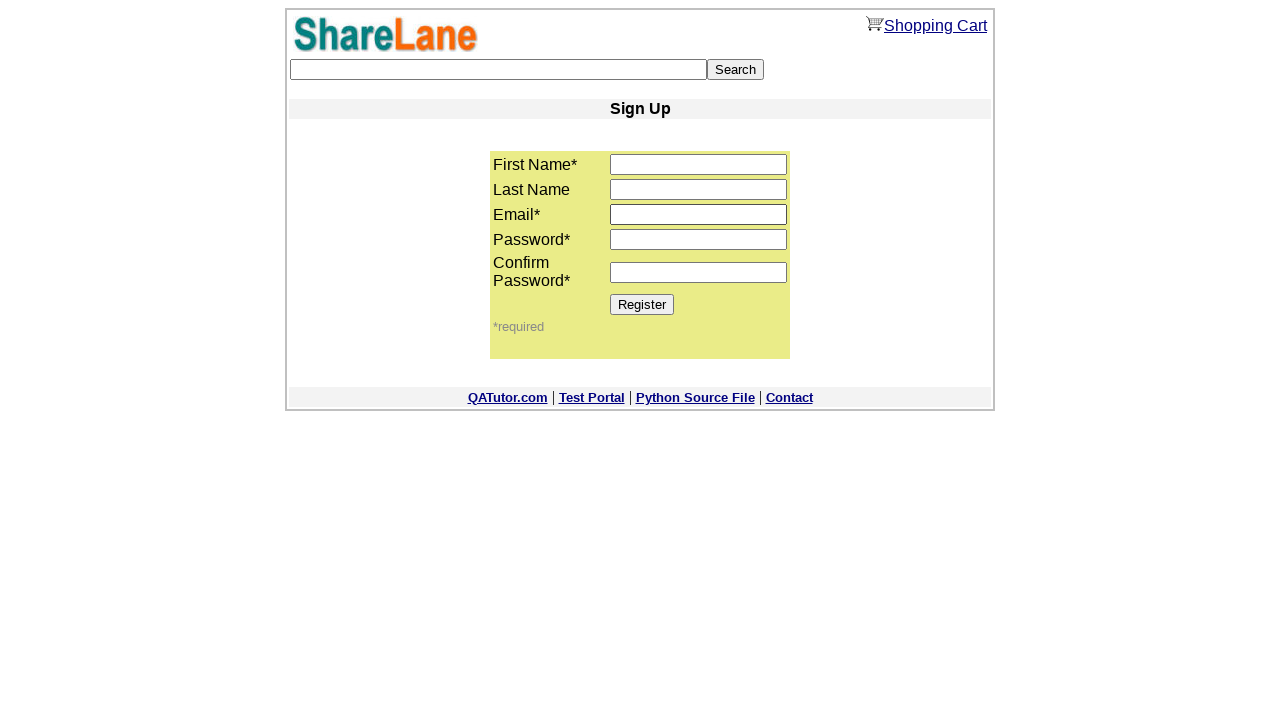

Left first name field empty on input[name='first_name']
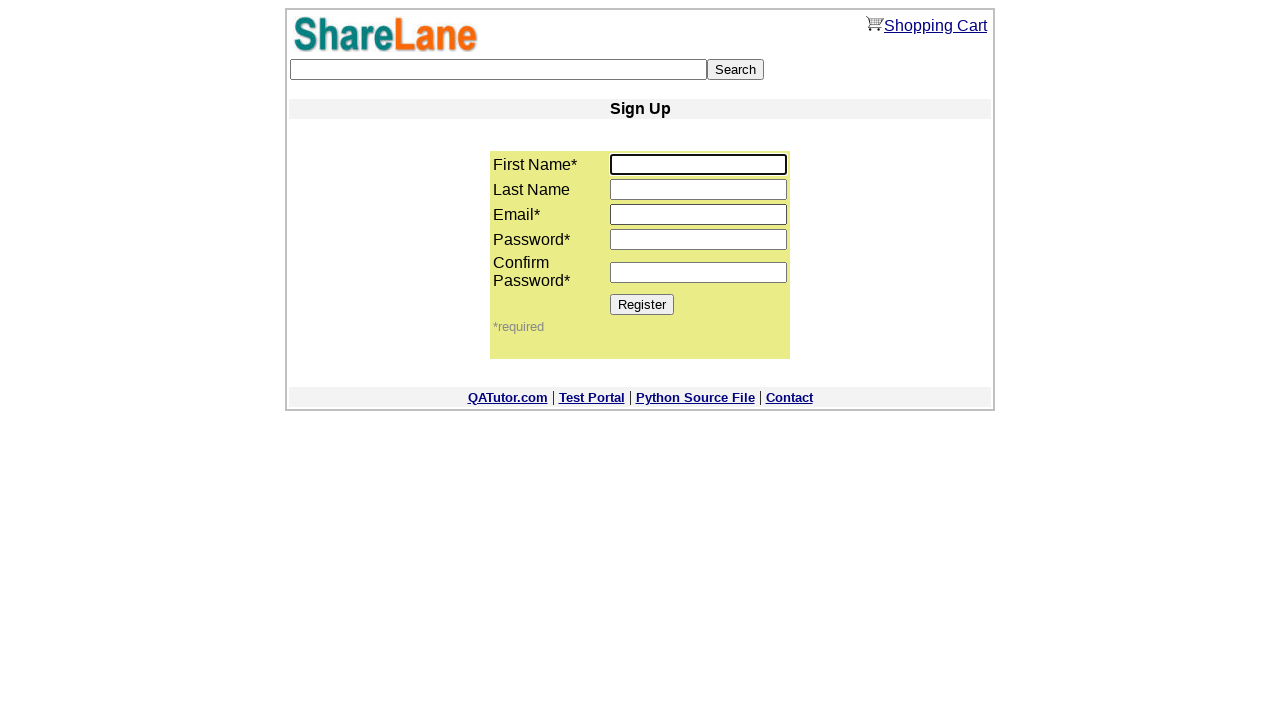

Filled email field with 'test789@mail.ru' on input[name='email']
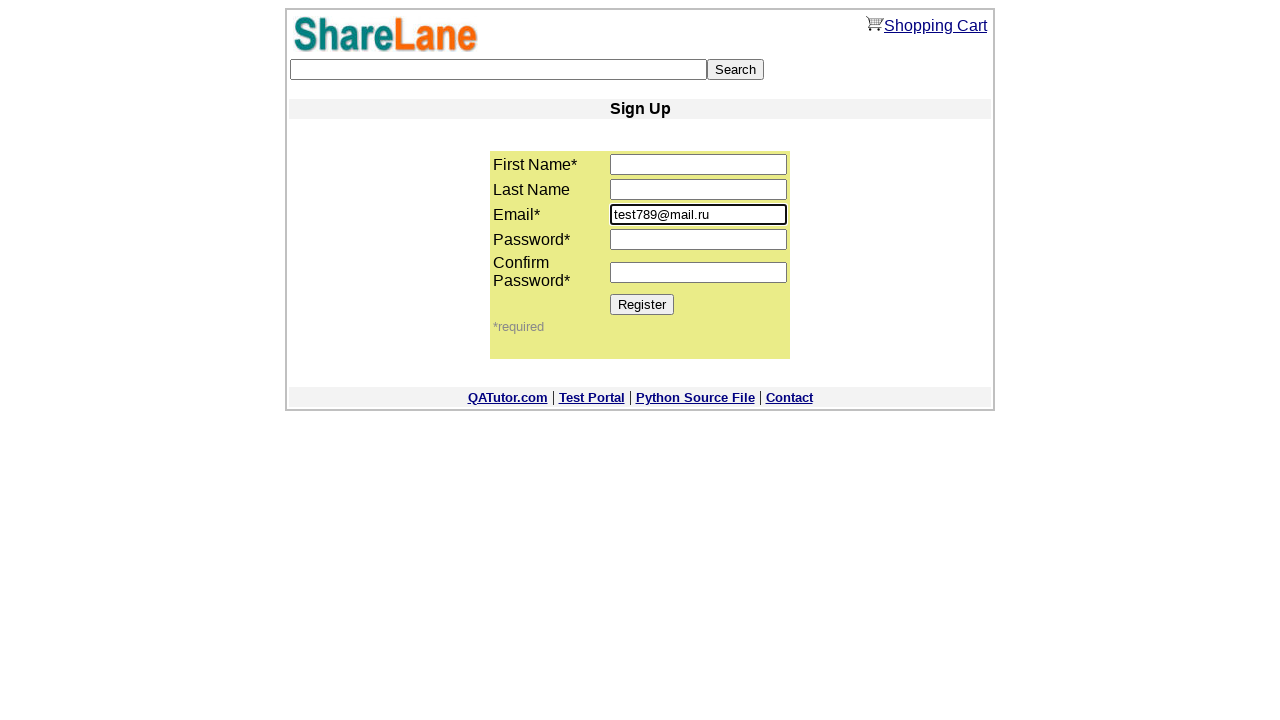

Filled password field with '1111' on input[name='password1']
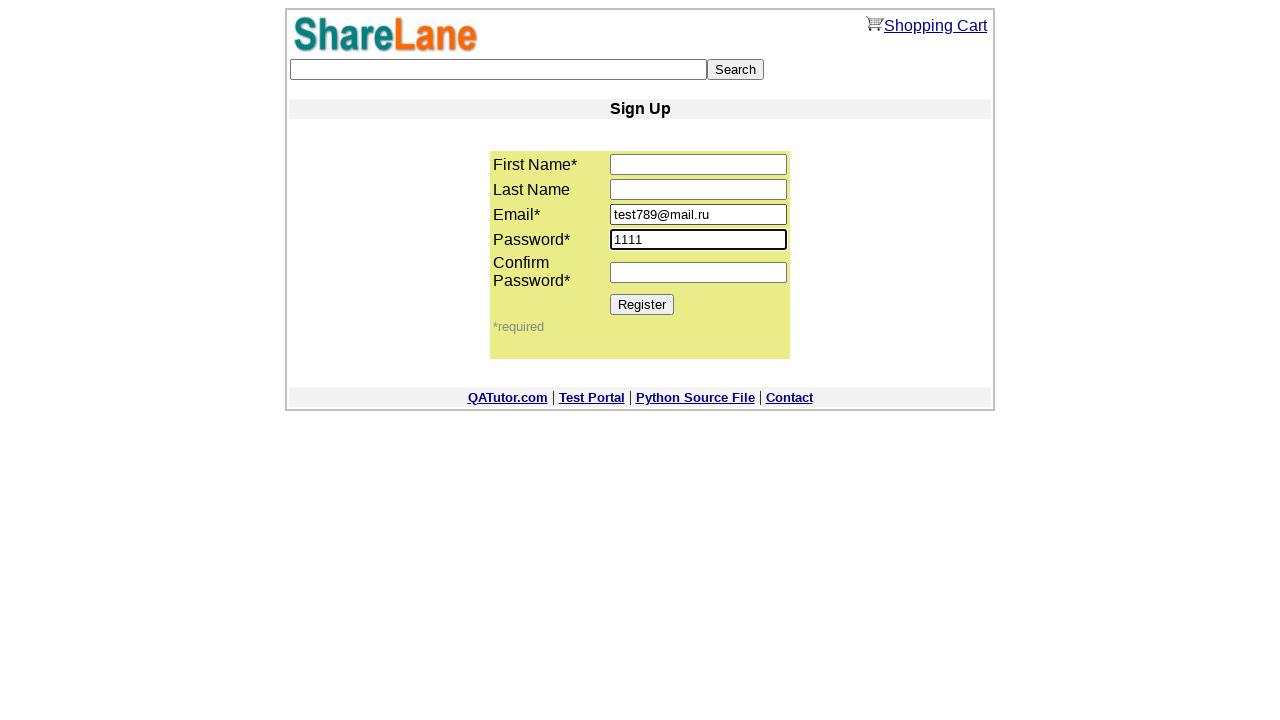

Filled password confirmation field with '1111' on input[name='password2']
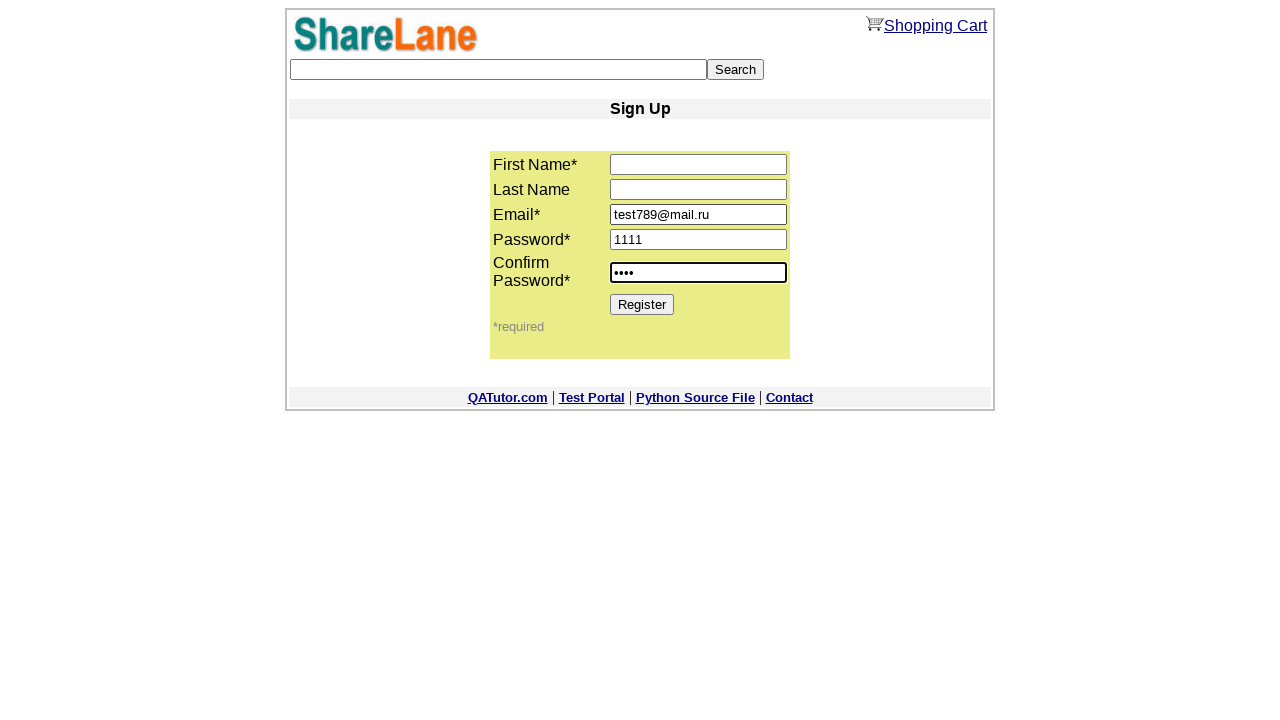

Clicked Register button to submit registration form at (642, 304) on input[value='Register']
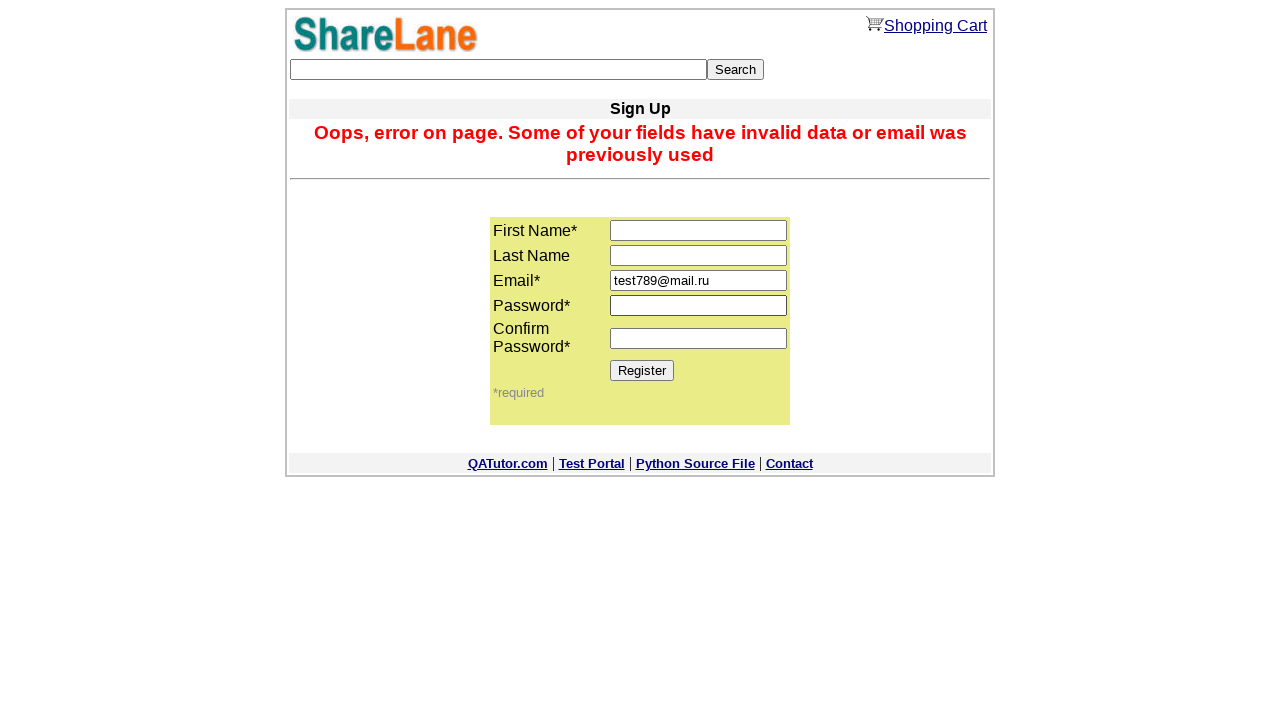

Verified error message appeared for empty first name field
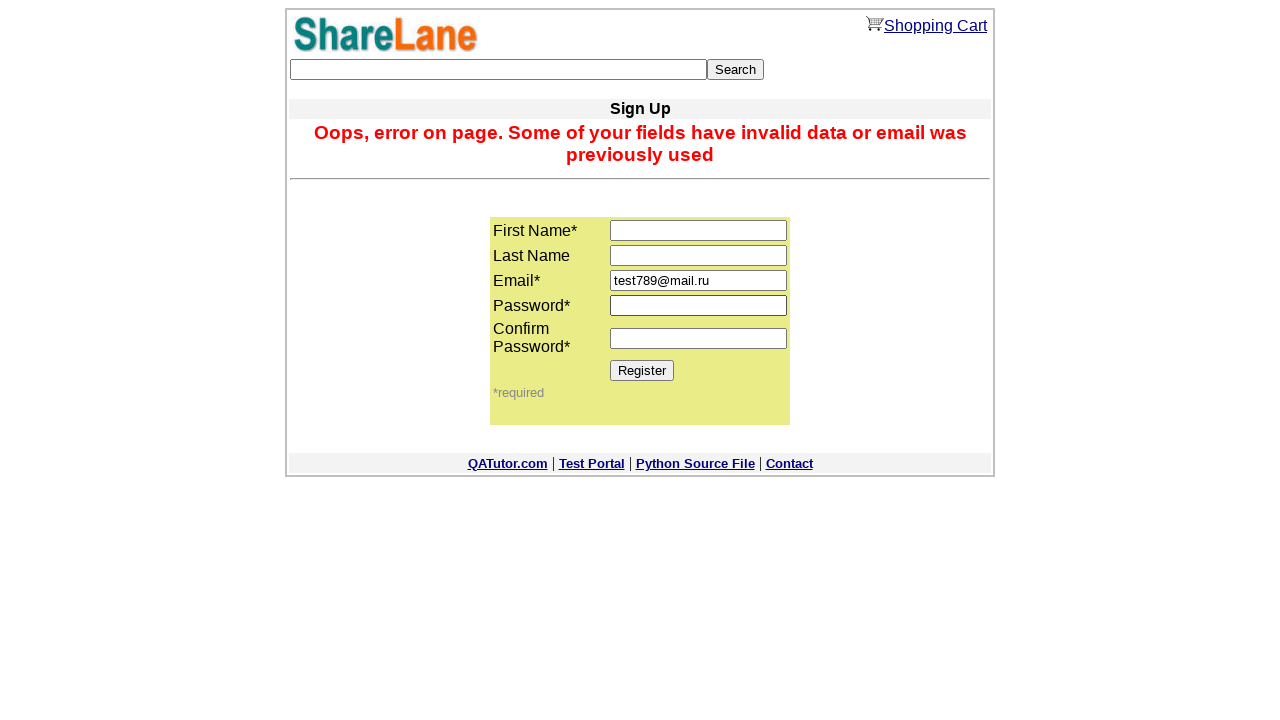

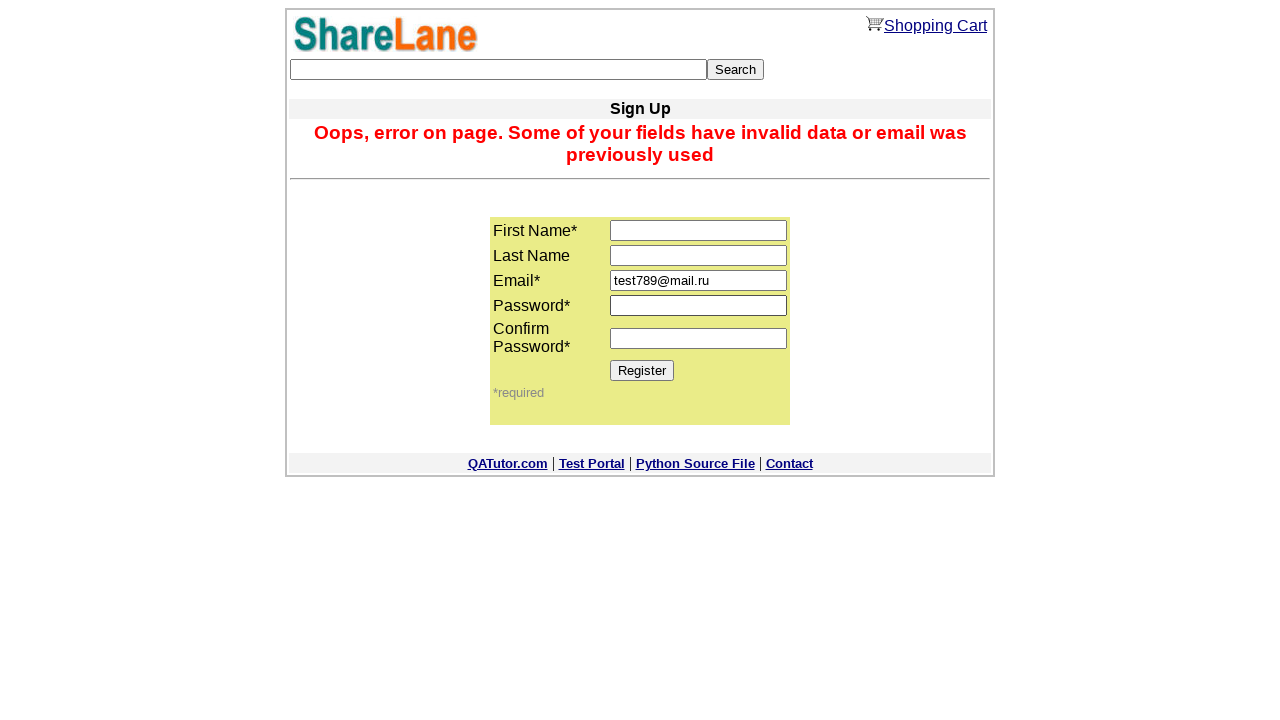